Tests that the Due column in table1 sorts correctly in descending order by clicking the column header twice and verifying values are in descending order.

Starting URL: http://the-internet.herokuapp.com/tables

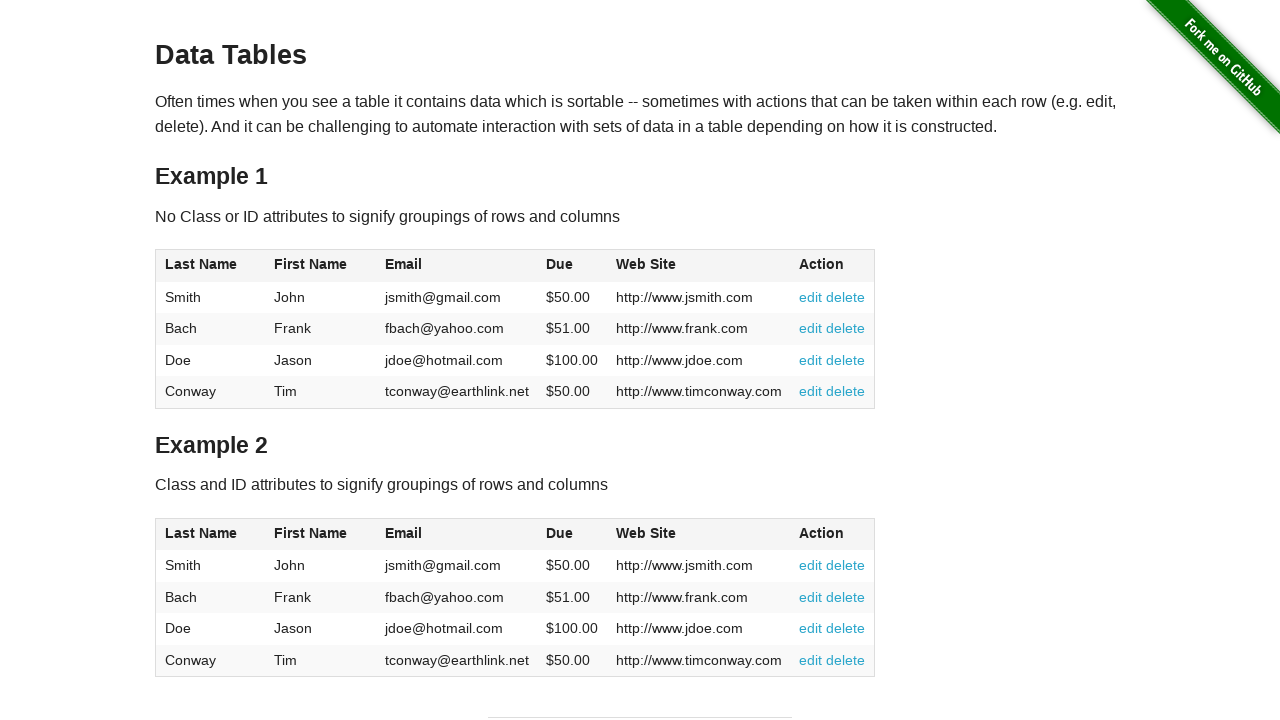

Clicked Due column header in table1 (first click) at (572, 266) on #table1 thead tr th:nth-of-type(4)
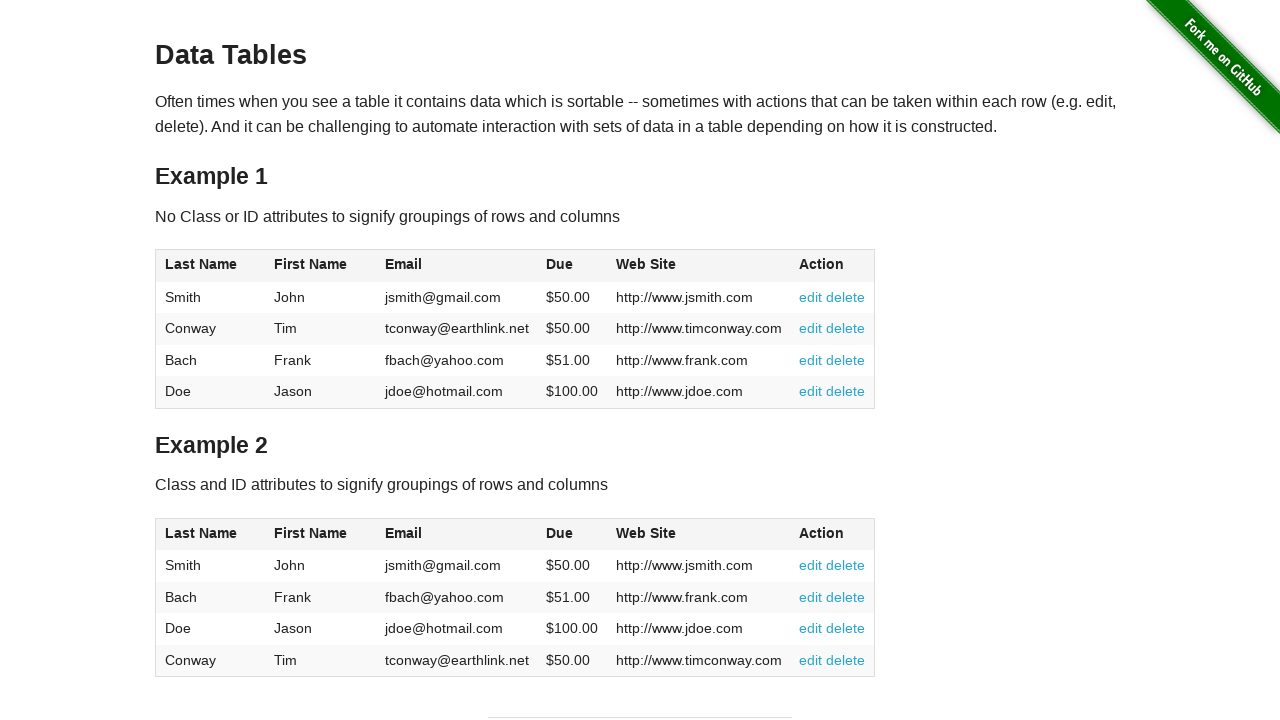

Clicked Due column header in table1 (second click to sort descending) at (572, 266) on #table1 thead tr th:nth-of-type(4)
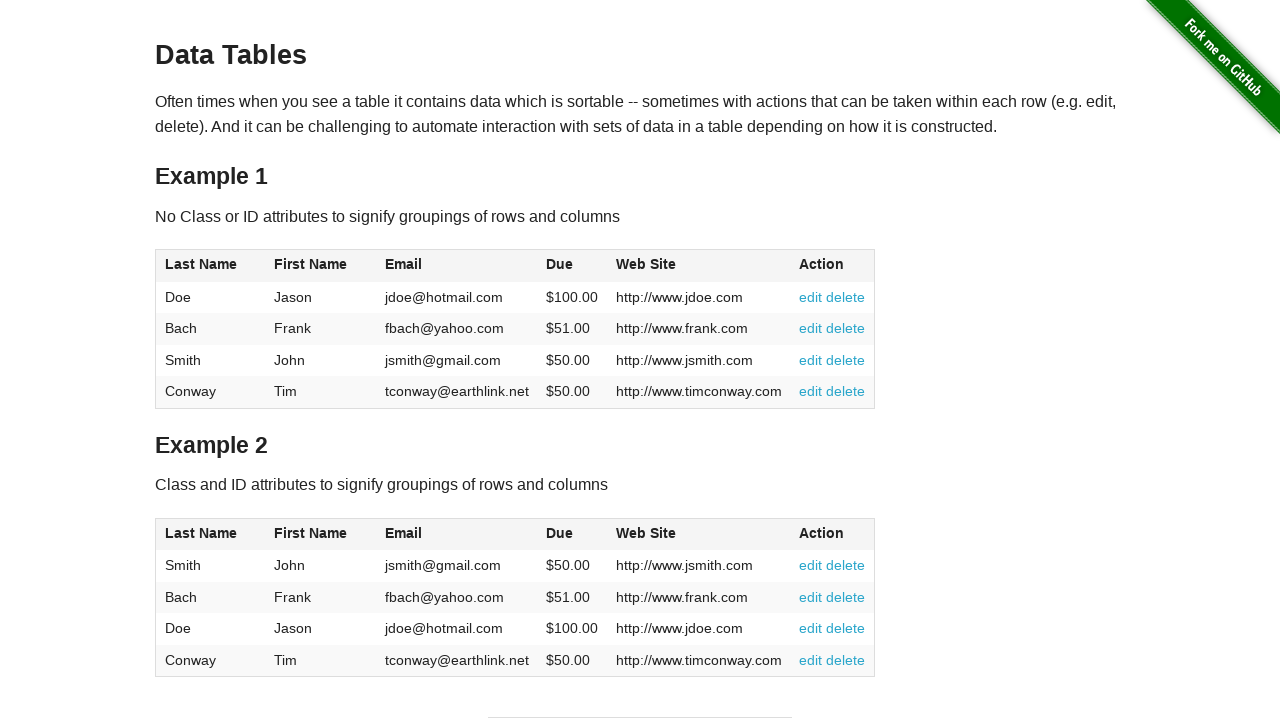

Due column values are now visible in table1
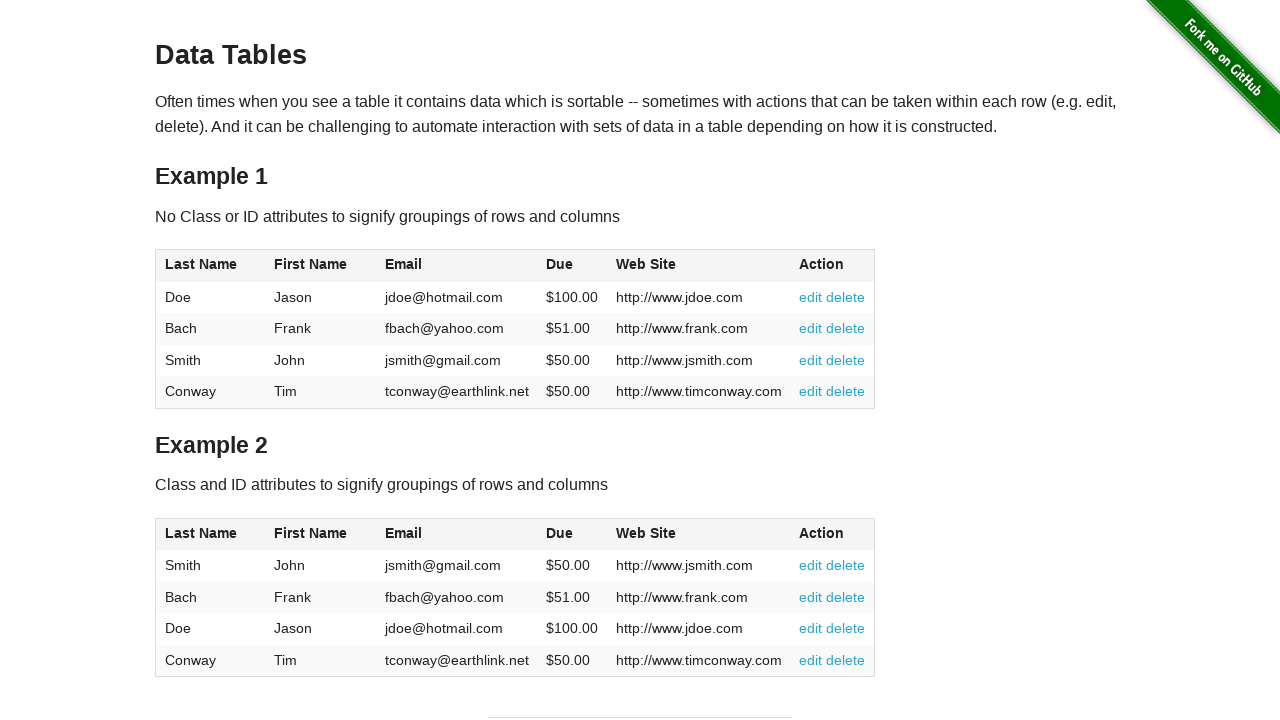

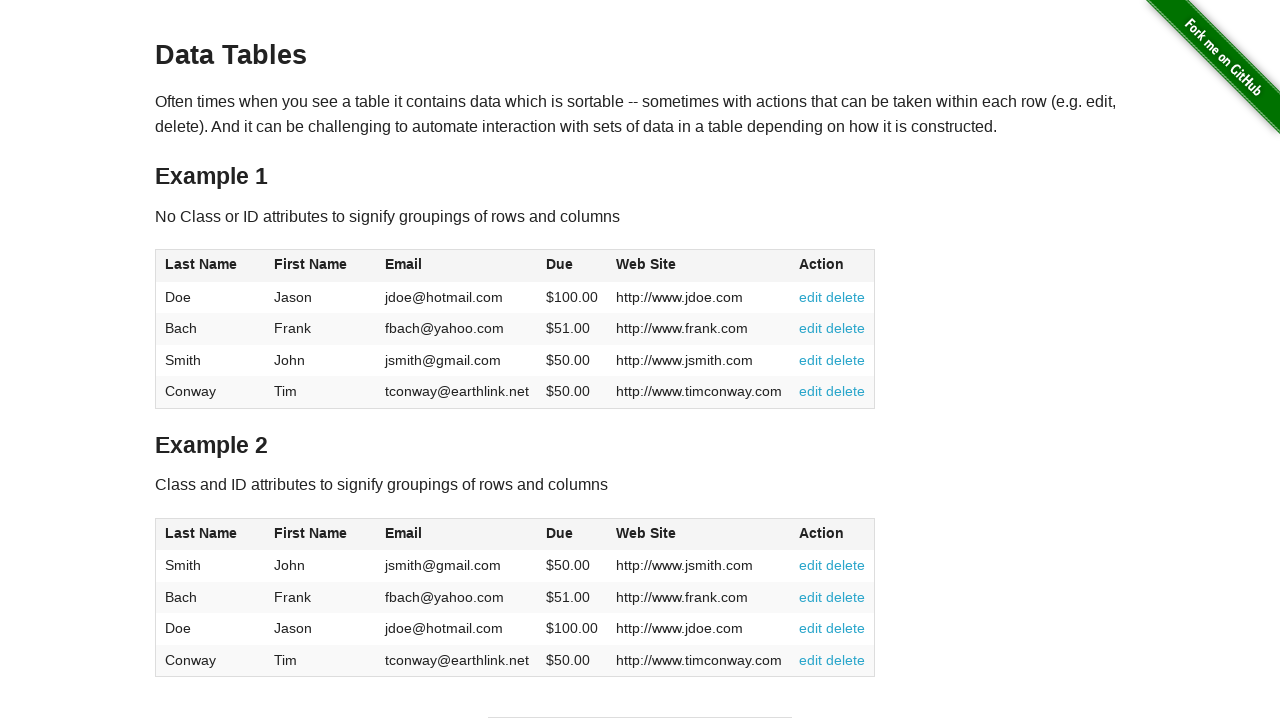